Navigates to JPL Space images page, clicks the full image button to view the featured image

Starting URL: https://data-class-jpl-space.s3.amazonaws.com/JPL_Space/index.html

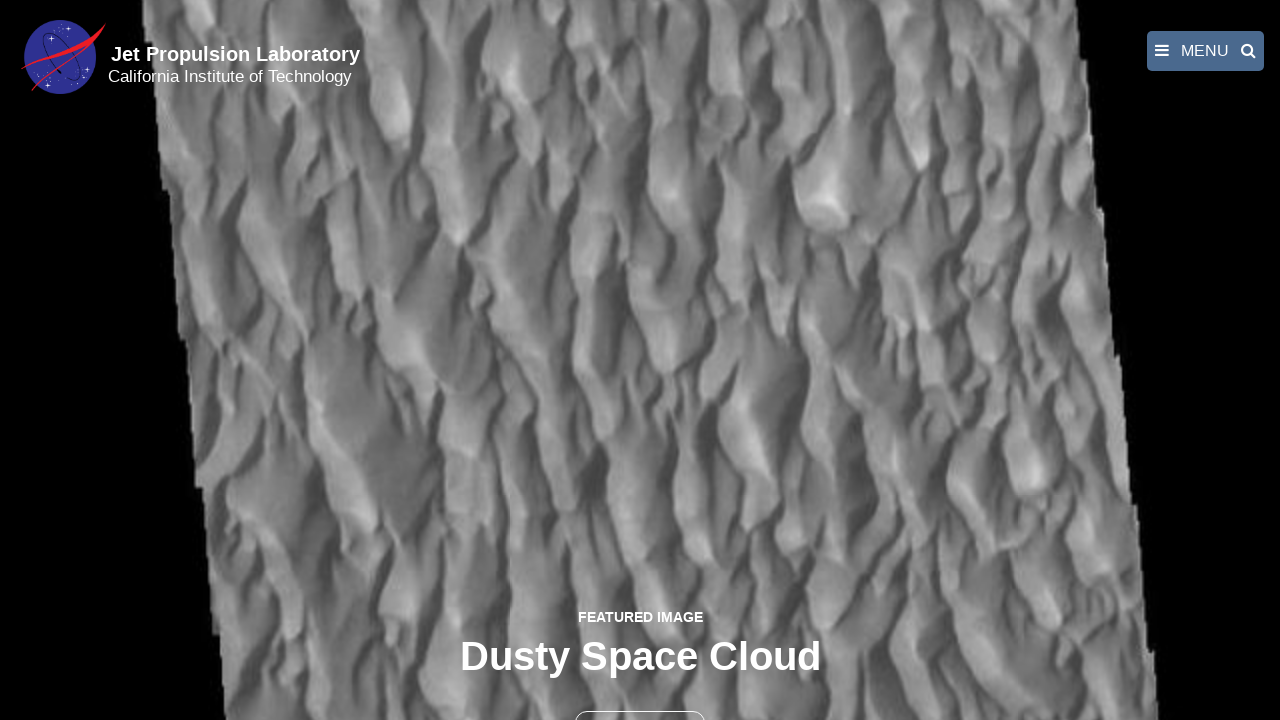

Navigated to JPL Space images page
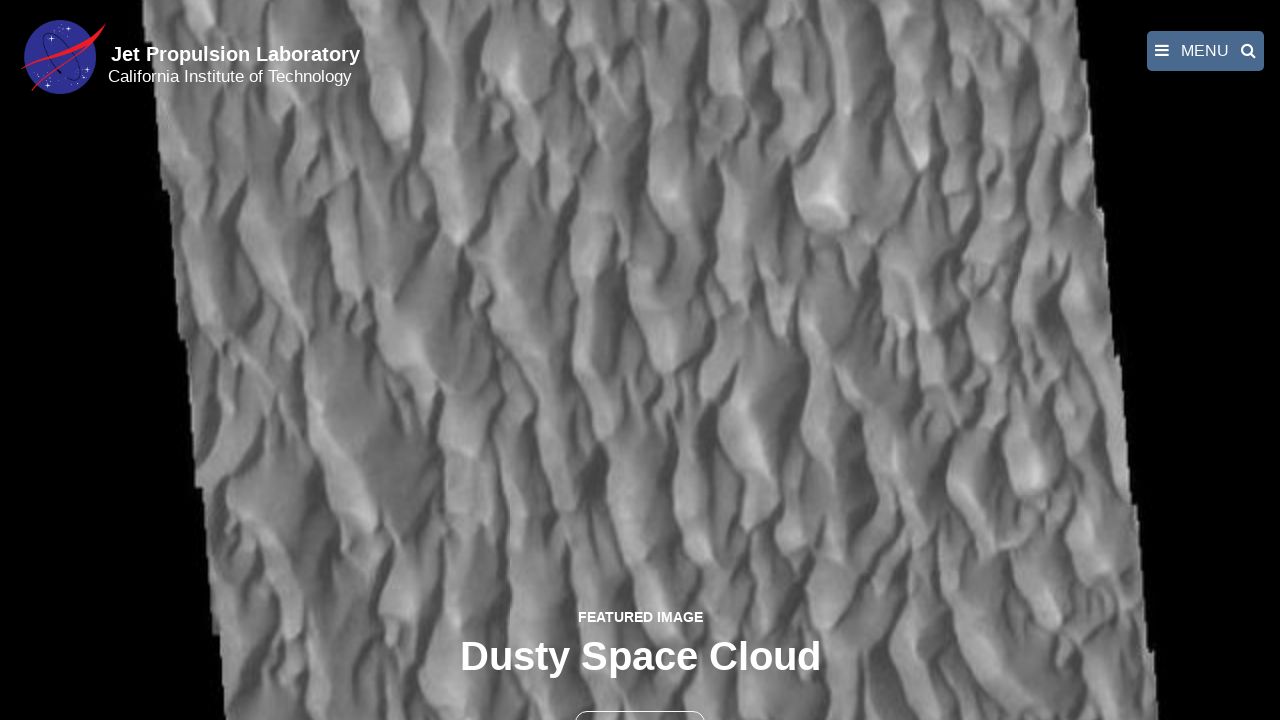

Clicked the full image button to view featured image at (640, 699) on button >> nth=1
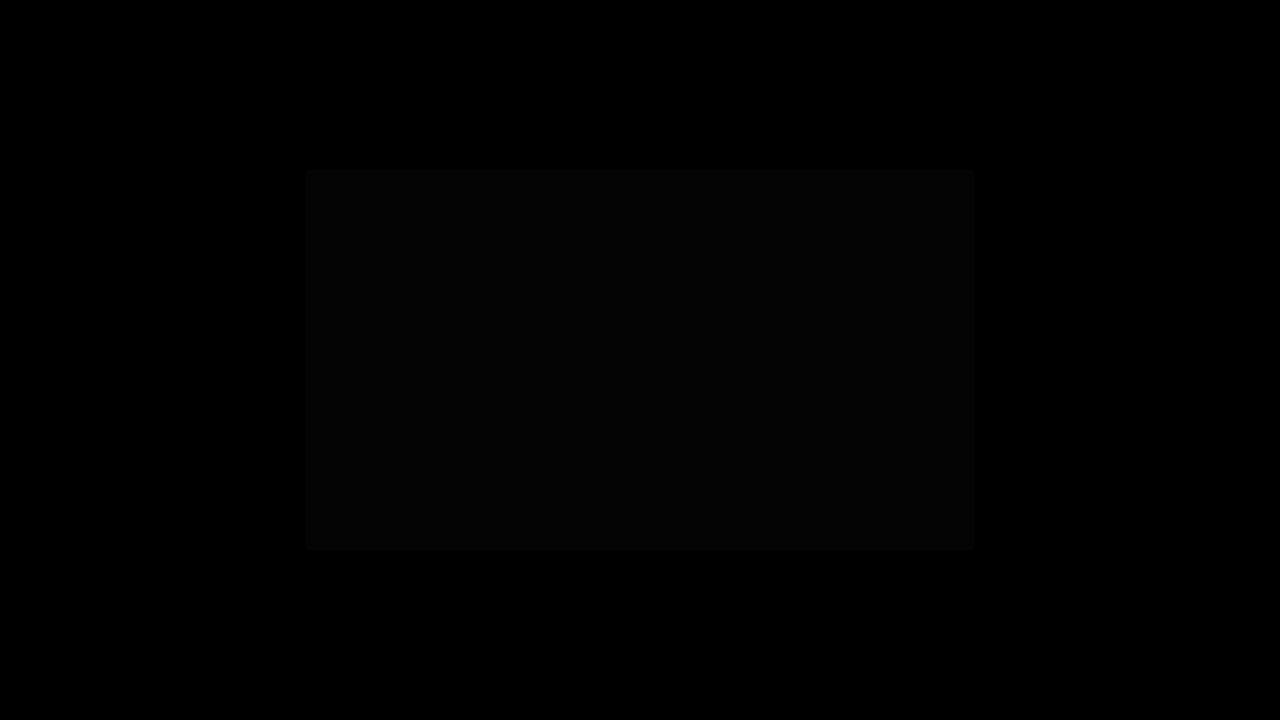

Featured image loaded in fancybox viewer
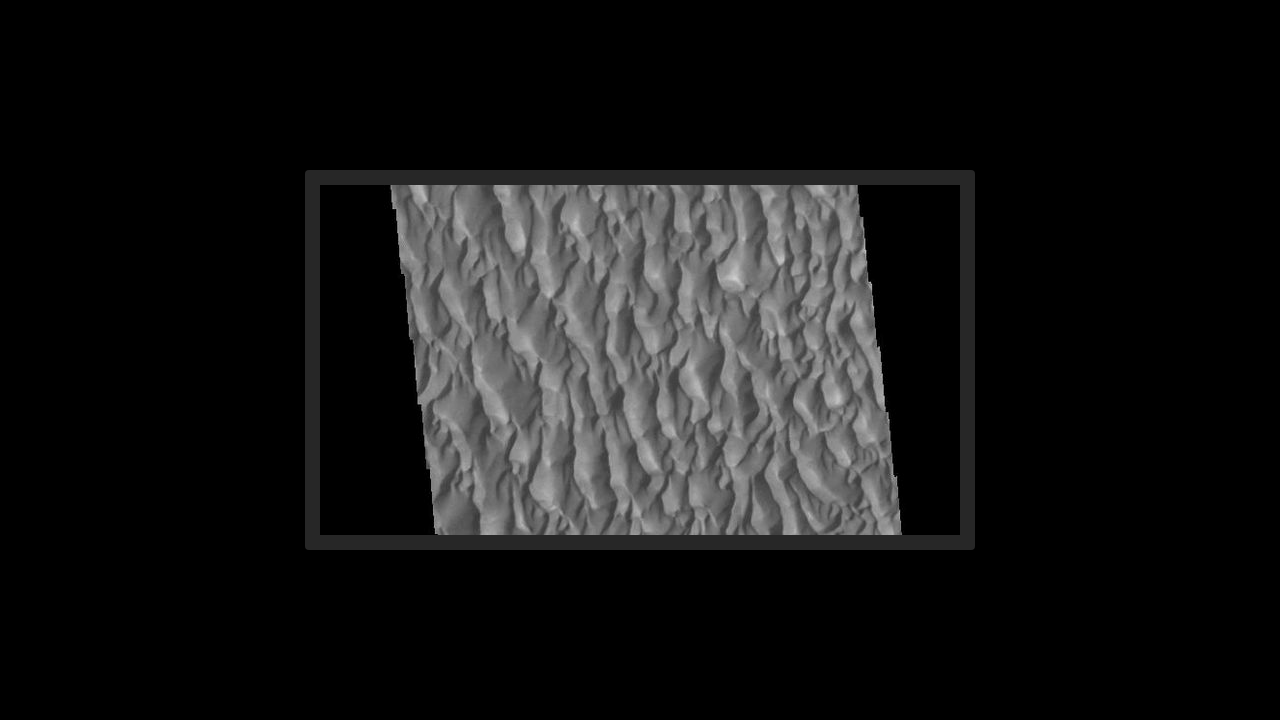

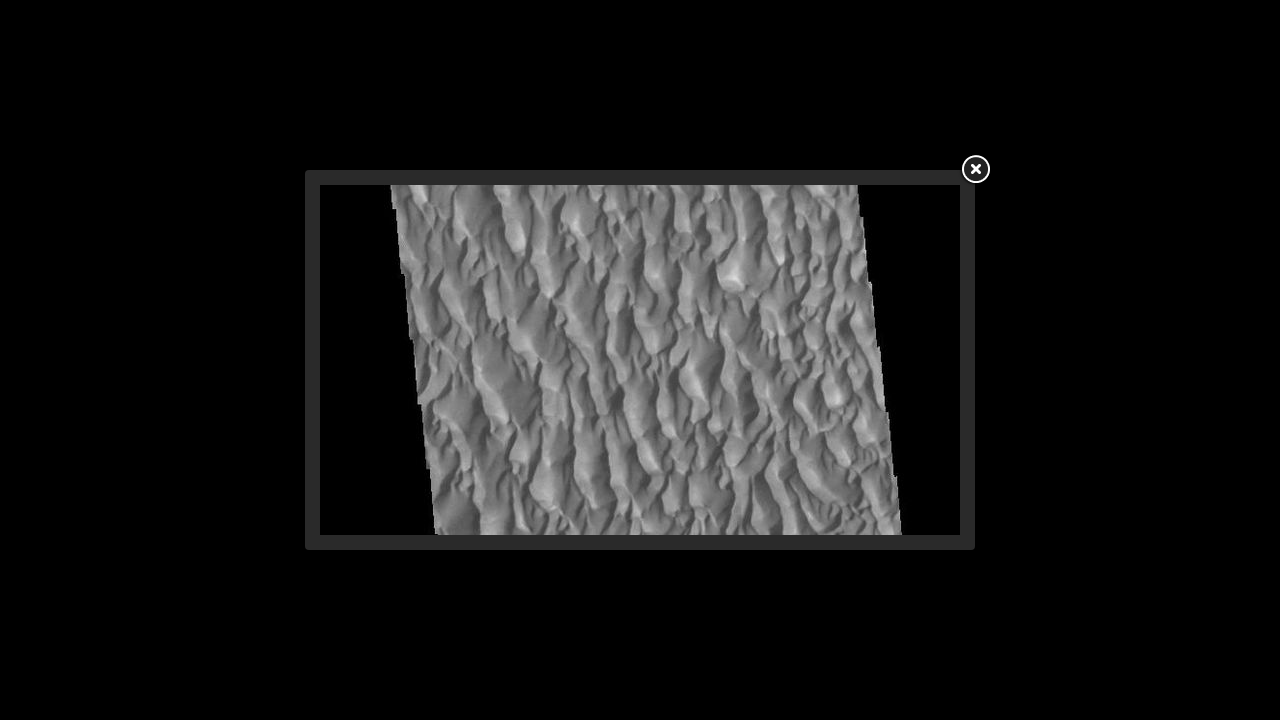